Tests navigation to login page by clicking LOGIN link and verifying the URL contains 'login'

Starting URL: https://vytrack.com/

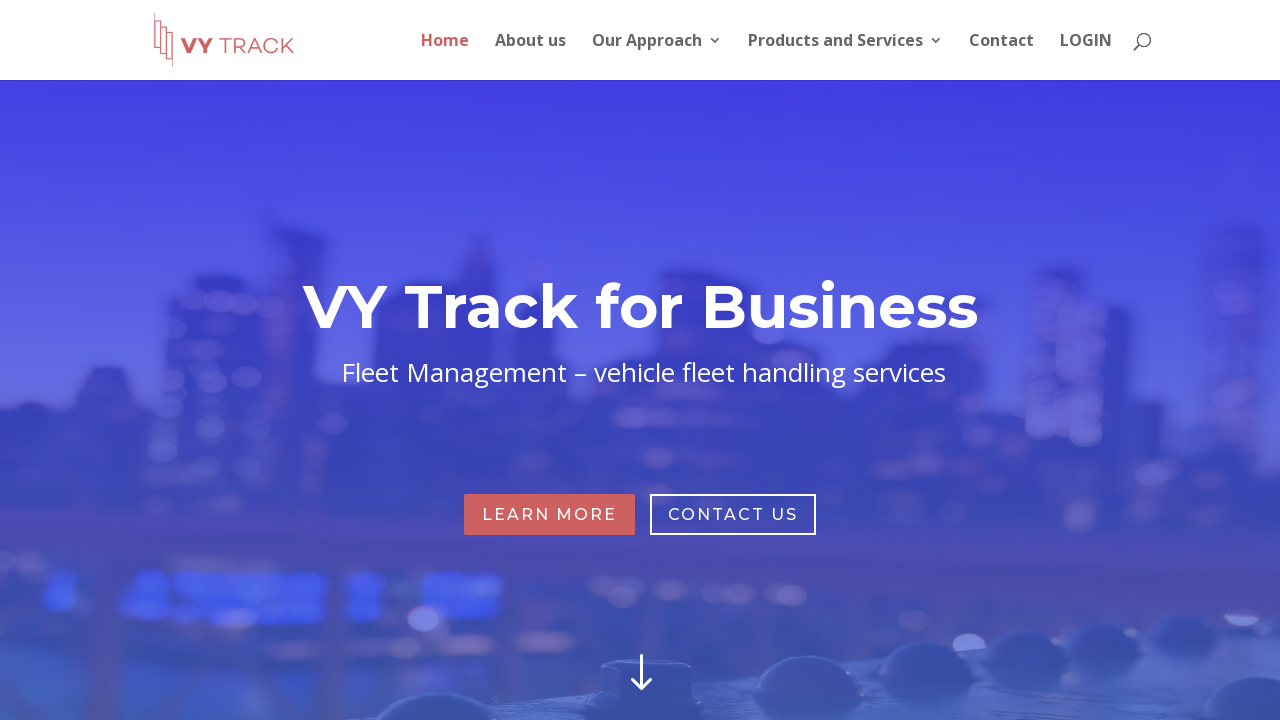

Clicked LOGIN link in top menu at (1086, 56) on xpath=//ul[@id='top-menu']//a[.='LOGIN']
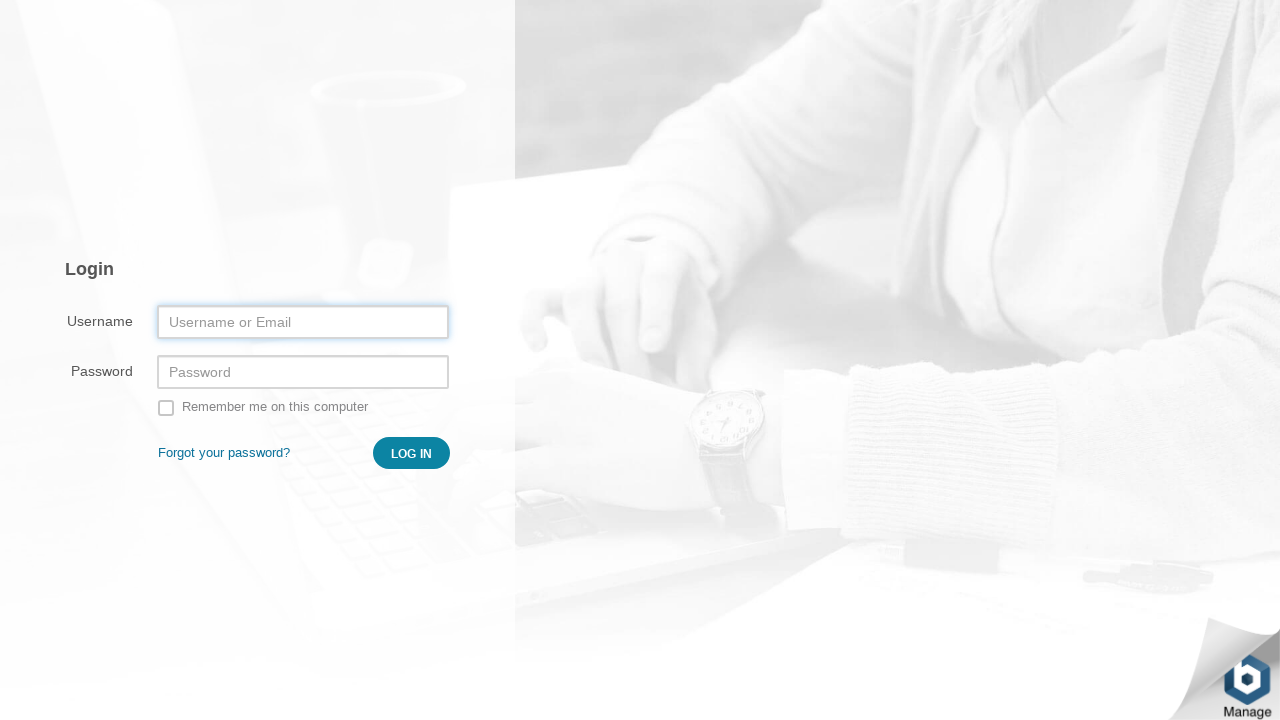

Waited for page load to complete (networkidle)
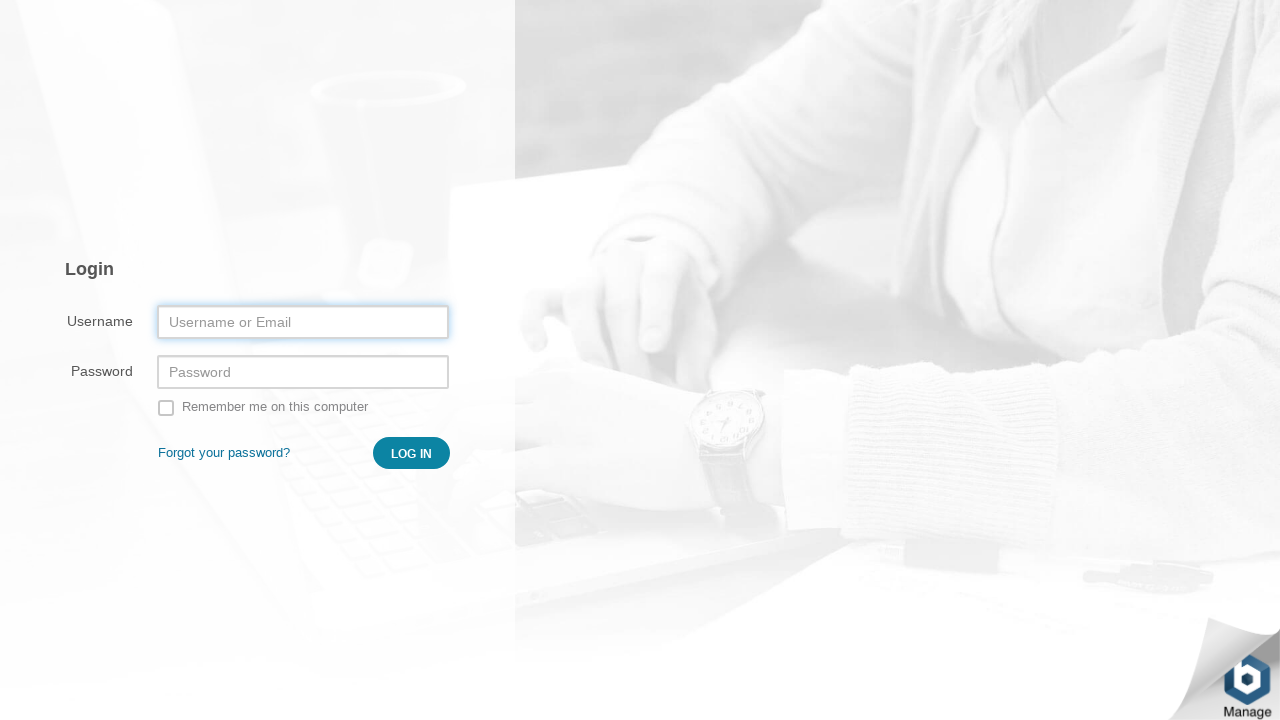

Verified URL contains 'login': https://app.vytrack.com/user/login
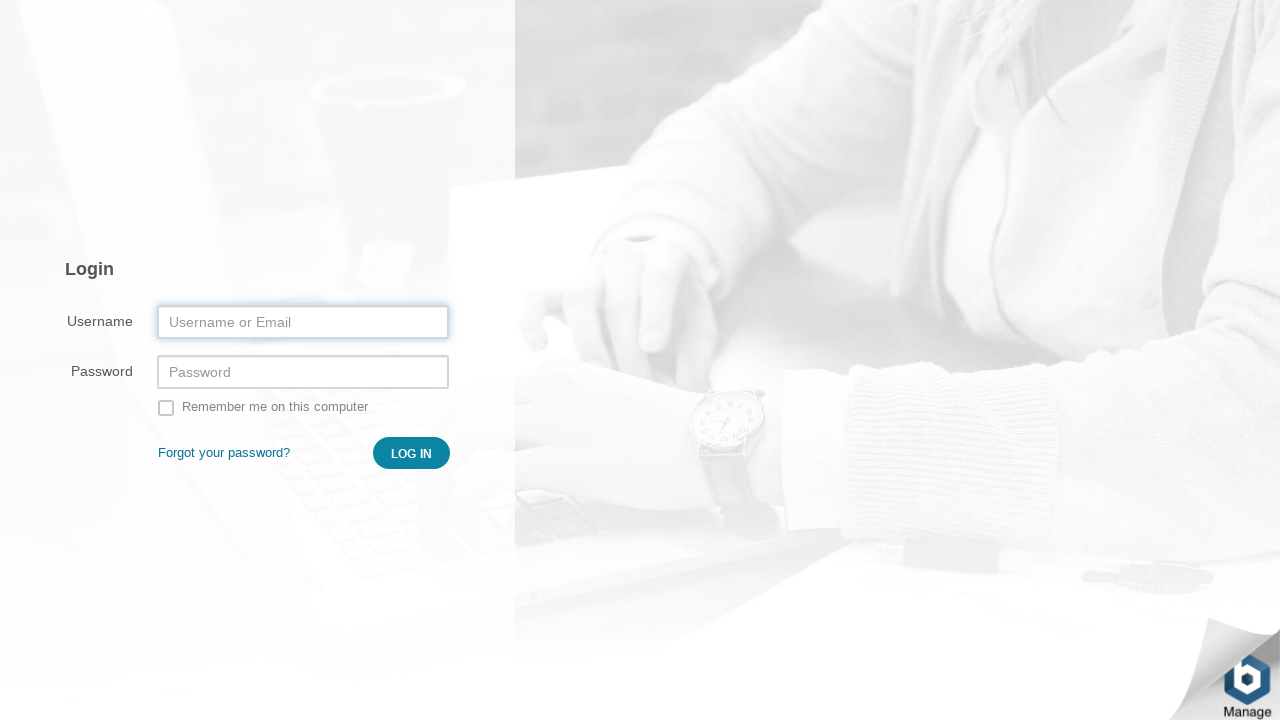

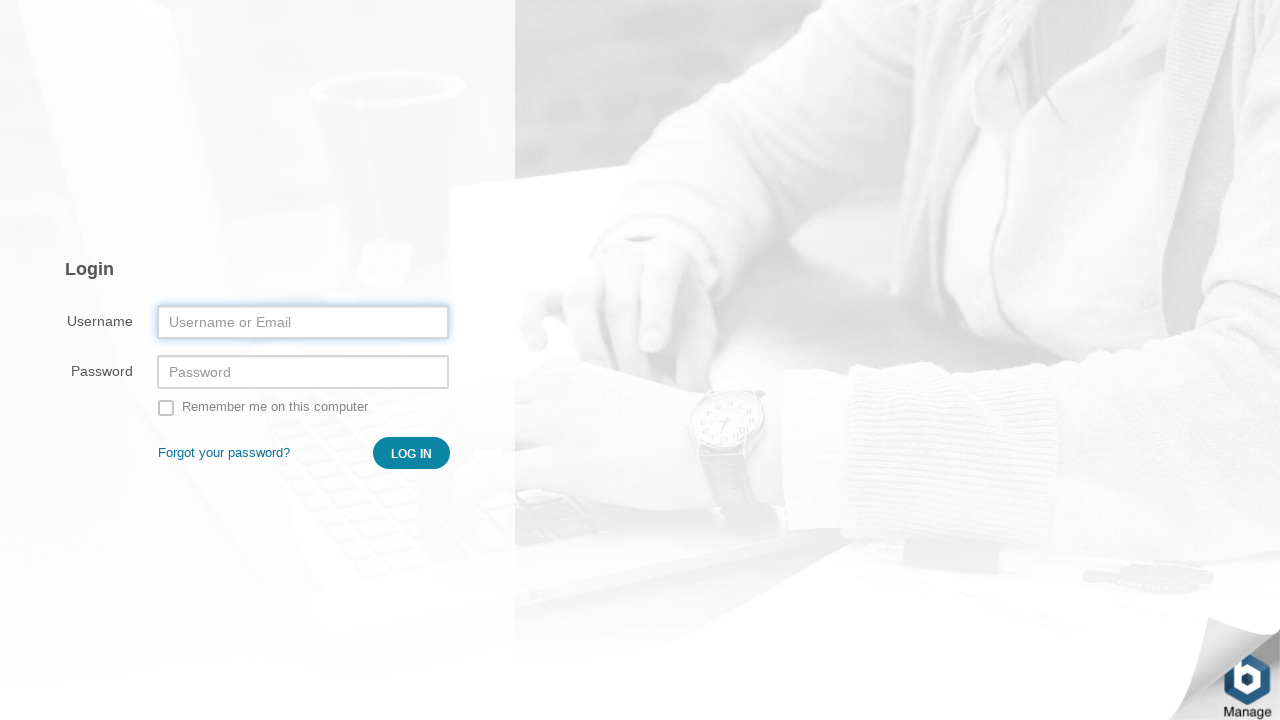